Tests multiple window/tab handling by clicking a link that opens a new tab, switching between tabs, and verifying content on each tab.

Starting URL: https://the-internet.herokuapp.com/windows

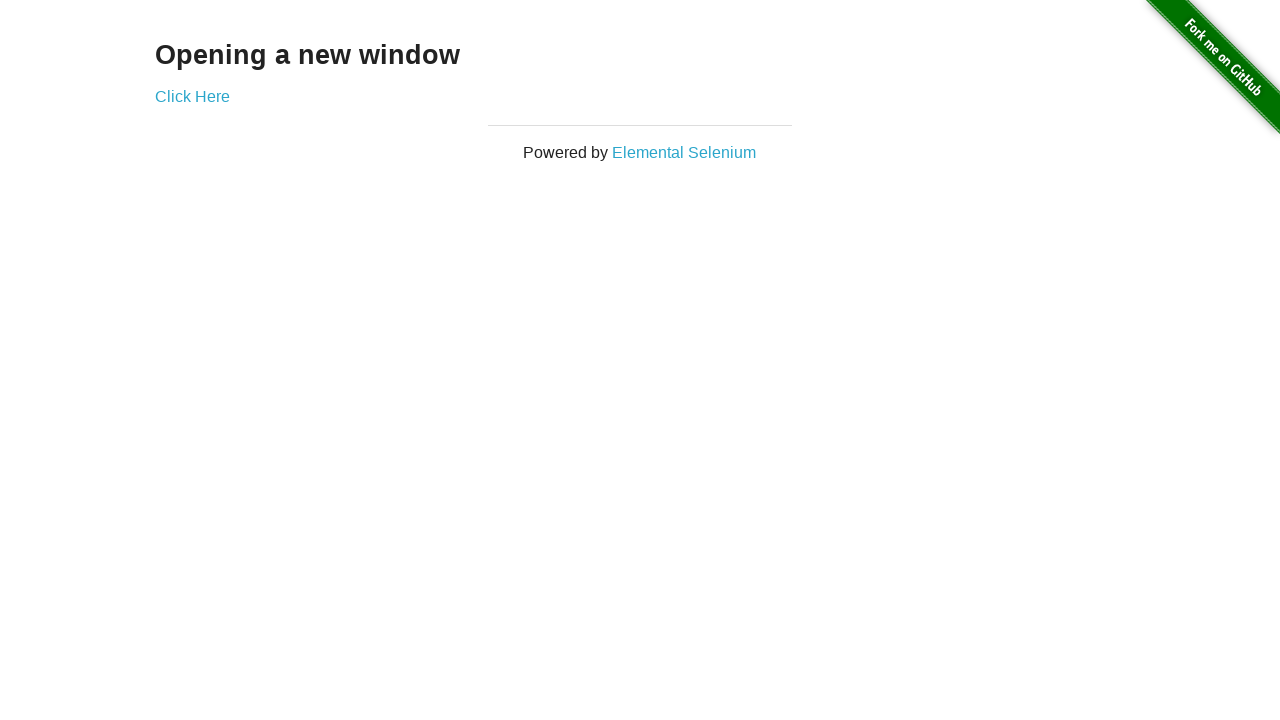

Clicked 'Click Here' link and new tab opened at (192, 96) on xpath=//a[text()='Click Here']
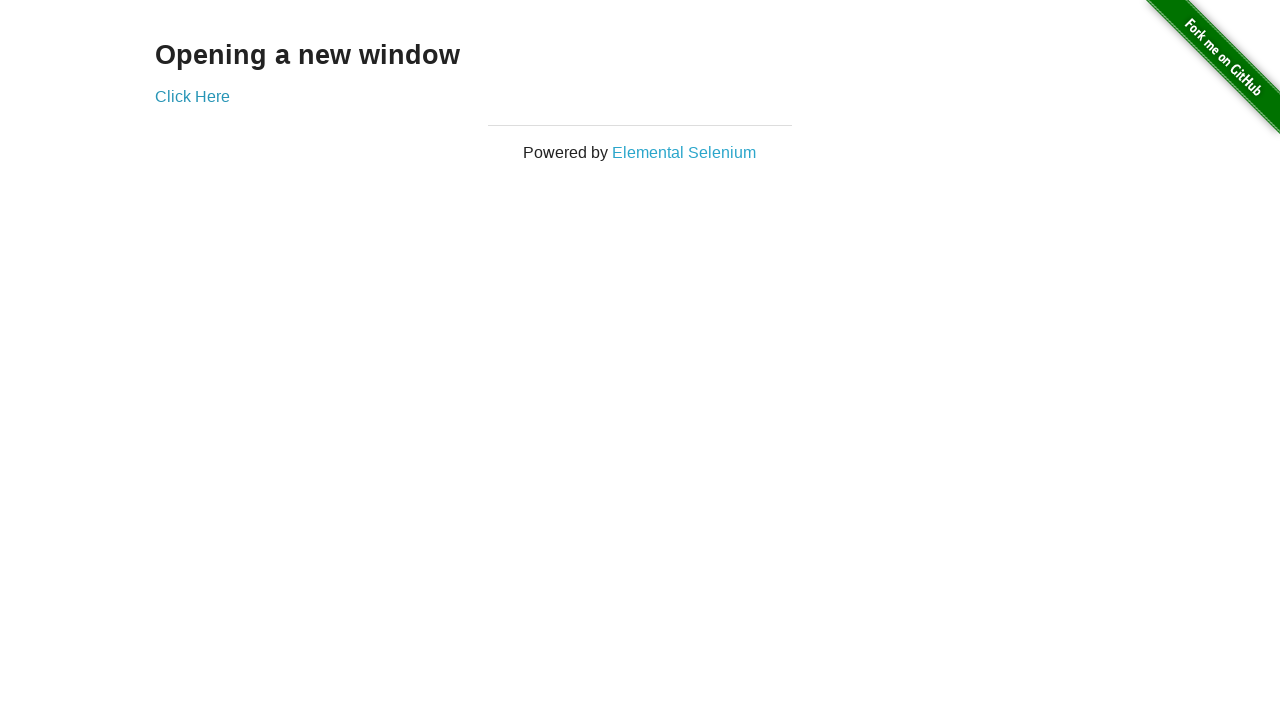

New tab page loaded completely
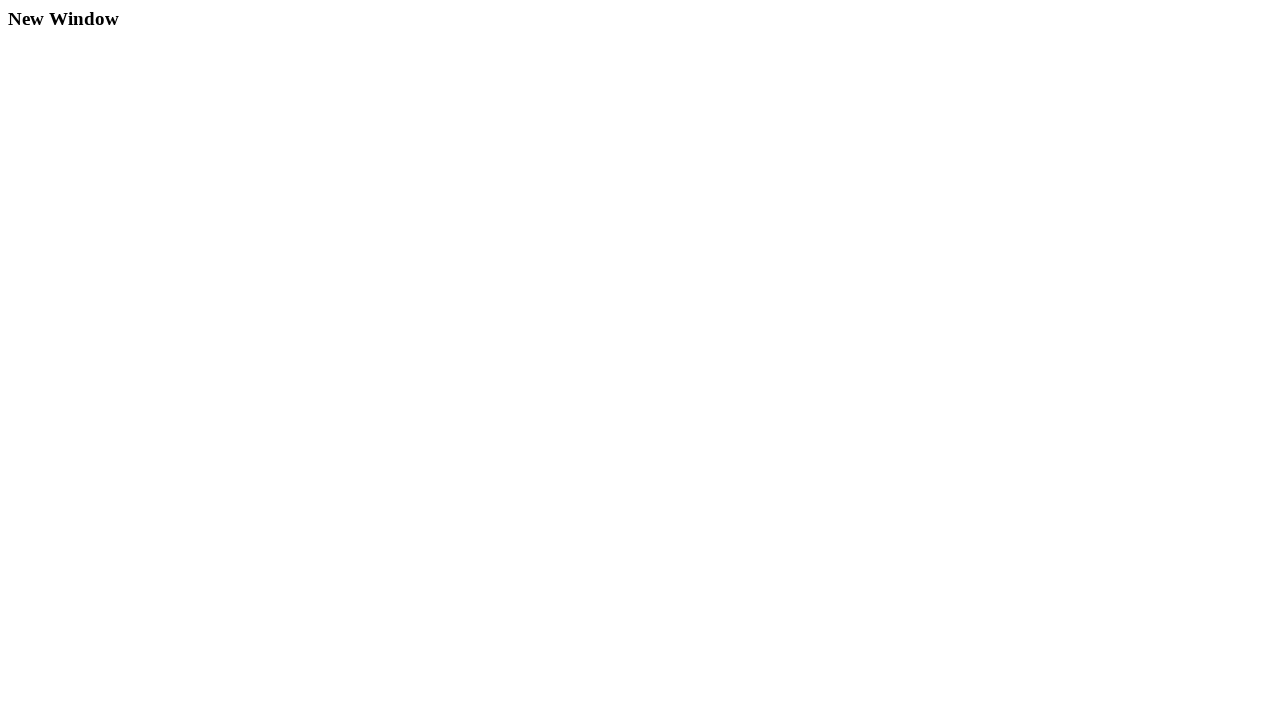

Extracted text from new tab: 'New Window'
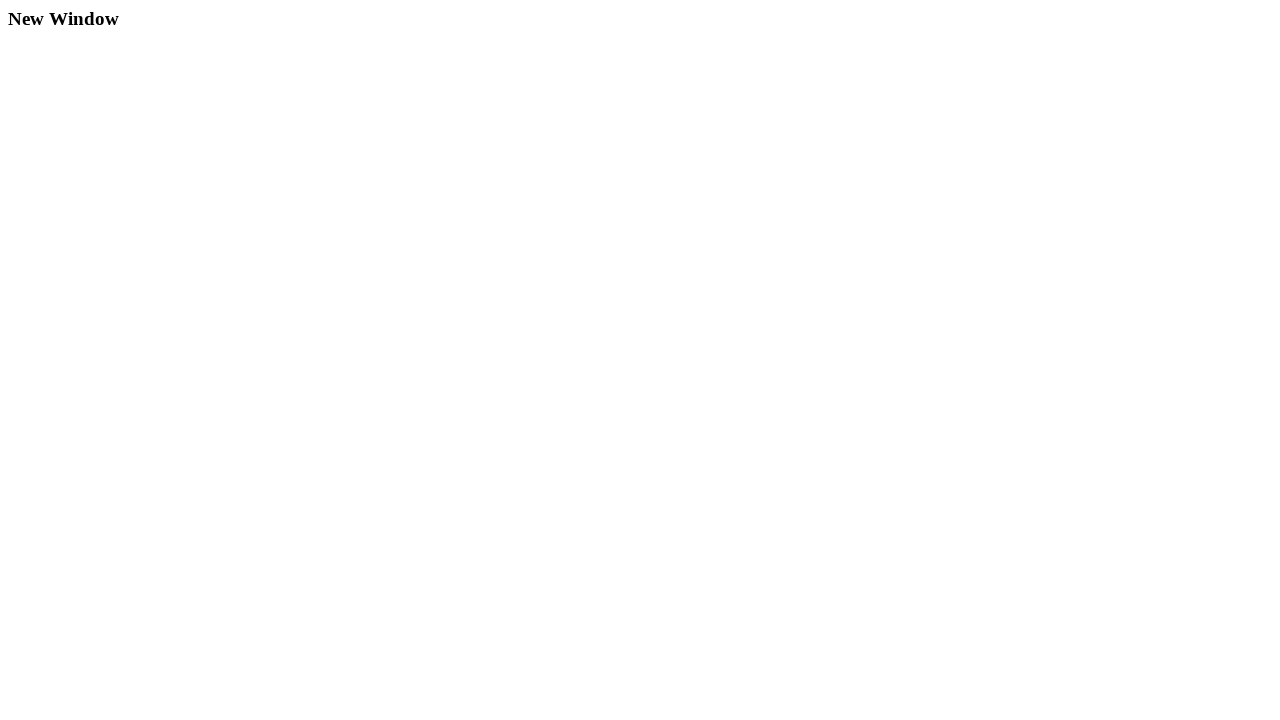

Extracted text from original tab: 'Opening a new window'
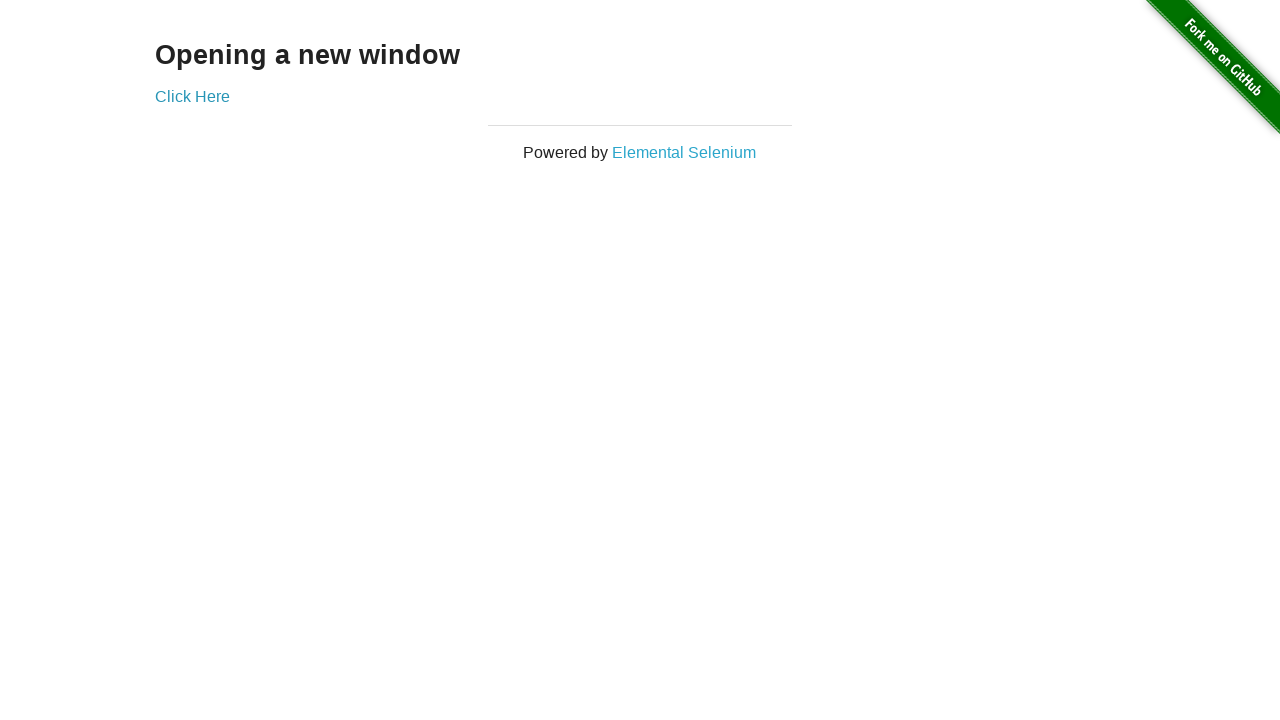

Verified new tab has content
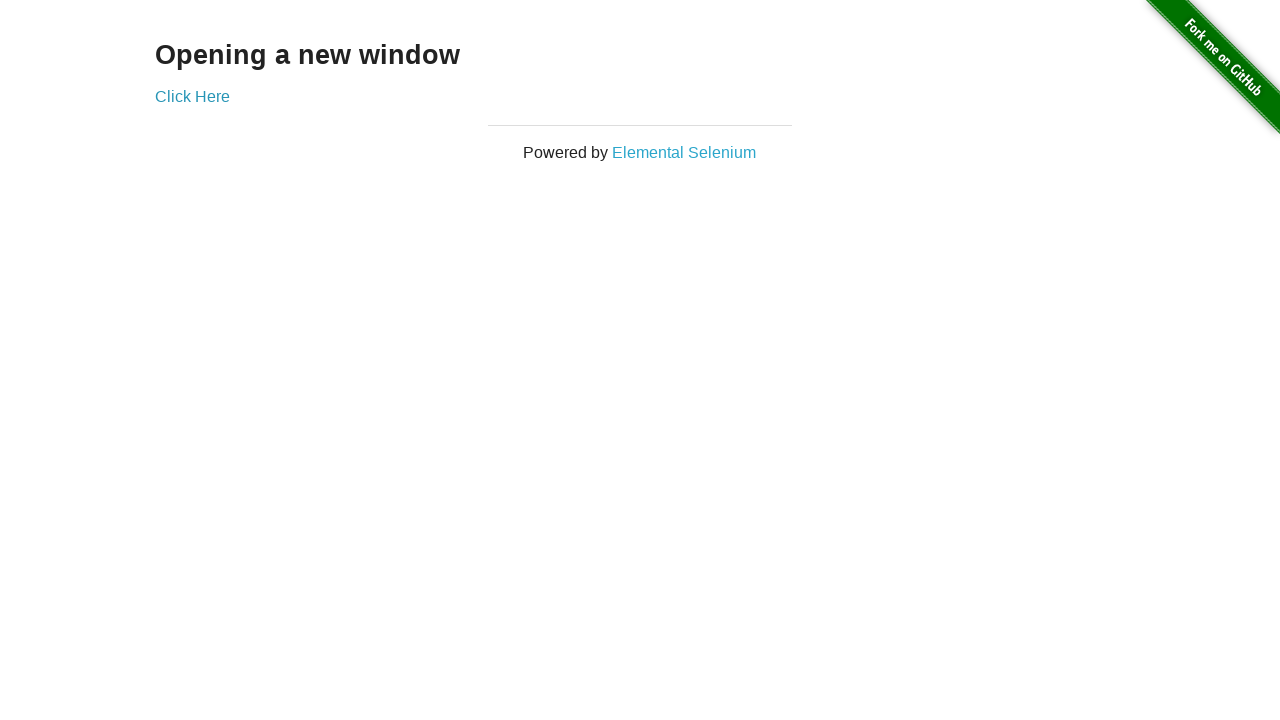

Verified original tab has content
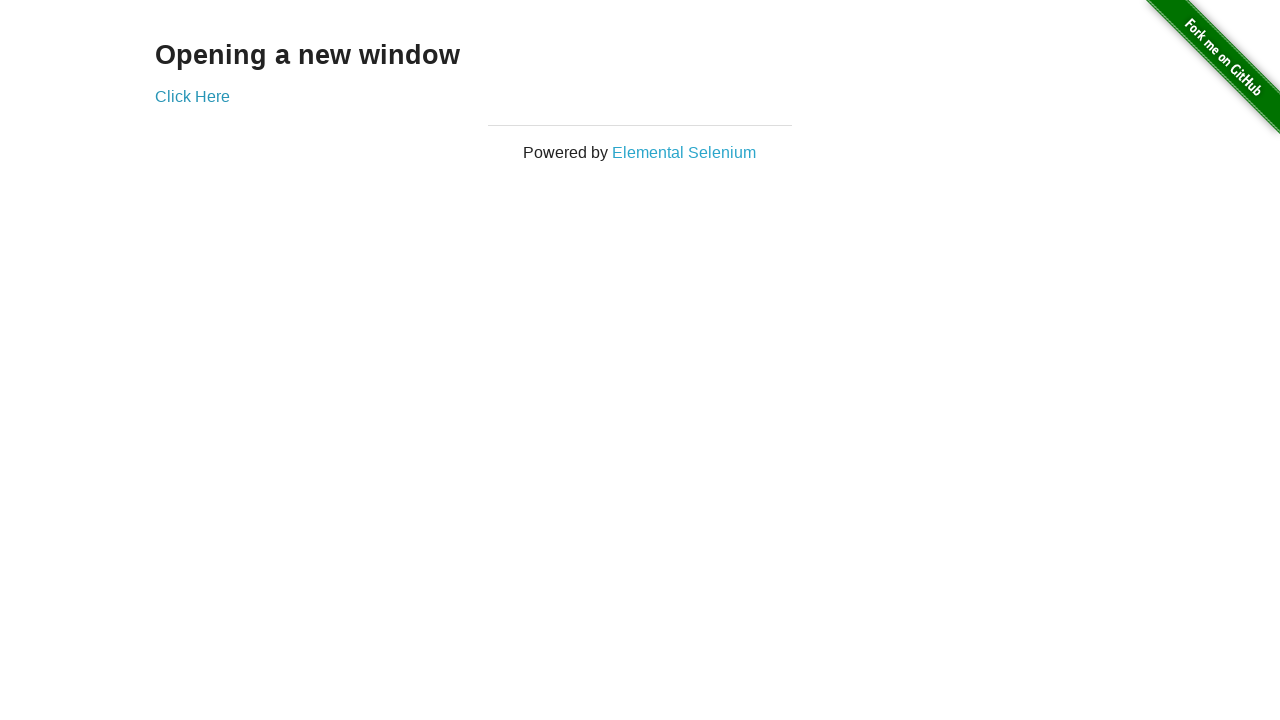

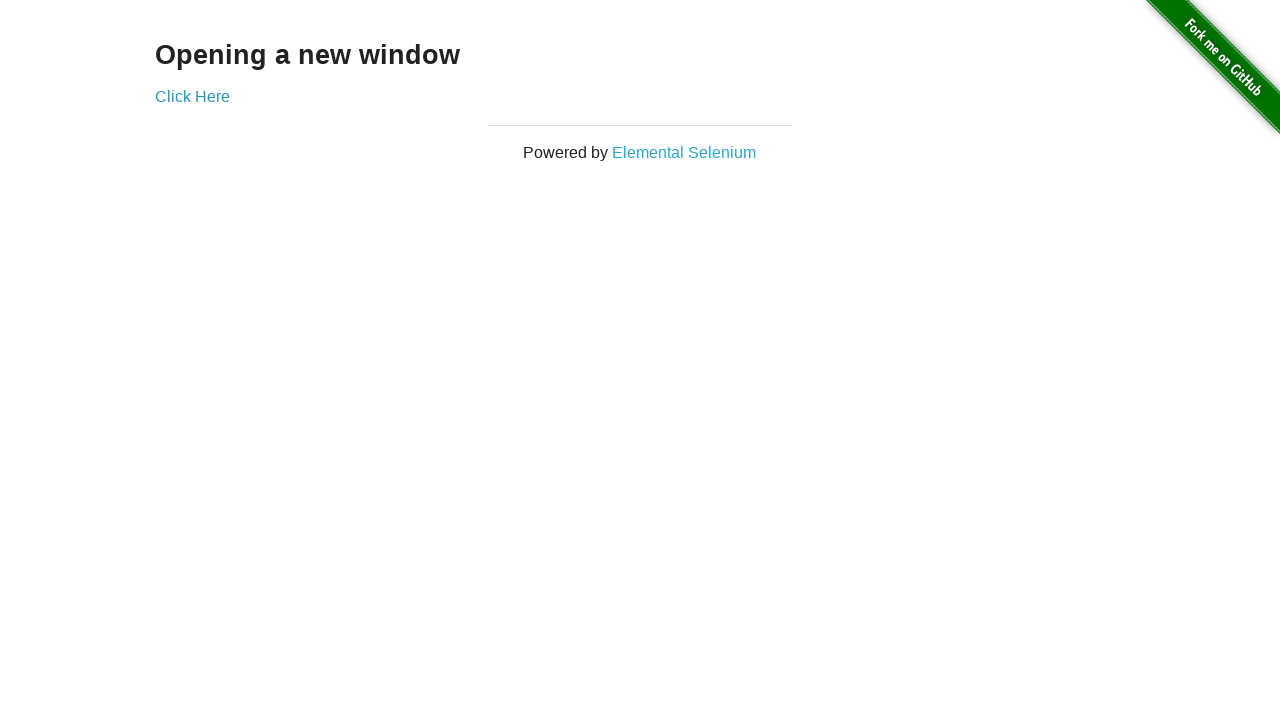